Tests checkbox selection by clicking on checkbox option 1 and verifying it is selected

Starting URL: https://www.rahulshettyacademy.com/AutomationPractice/

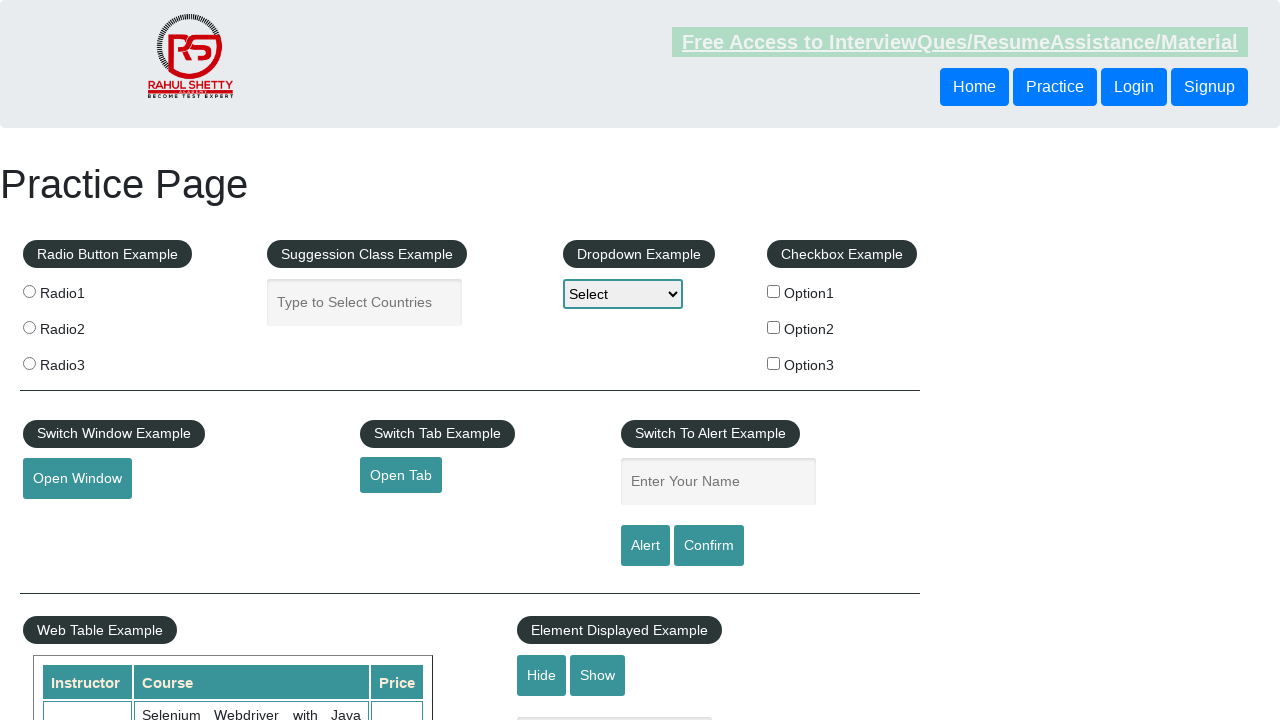

Clicked on checkbox option 1 at (774, 291) on #checkBoxOption1
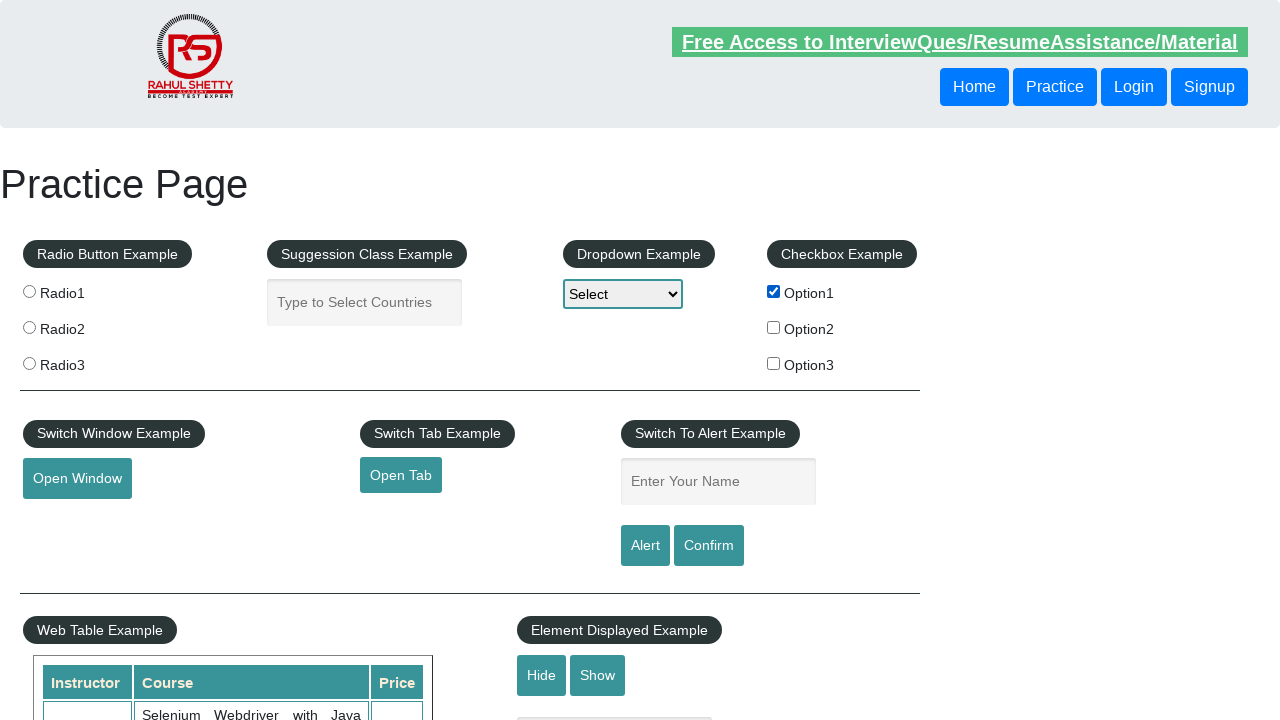

Verified that checkbox option 1 is selected
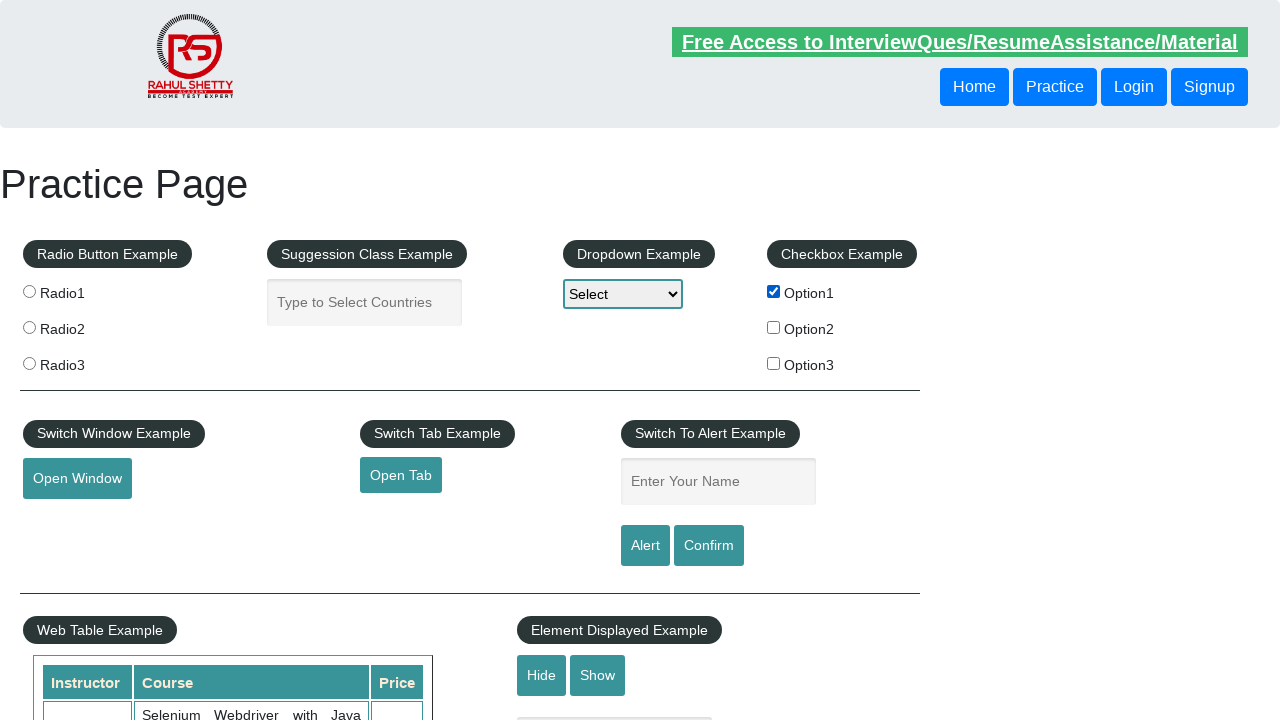

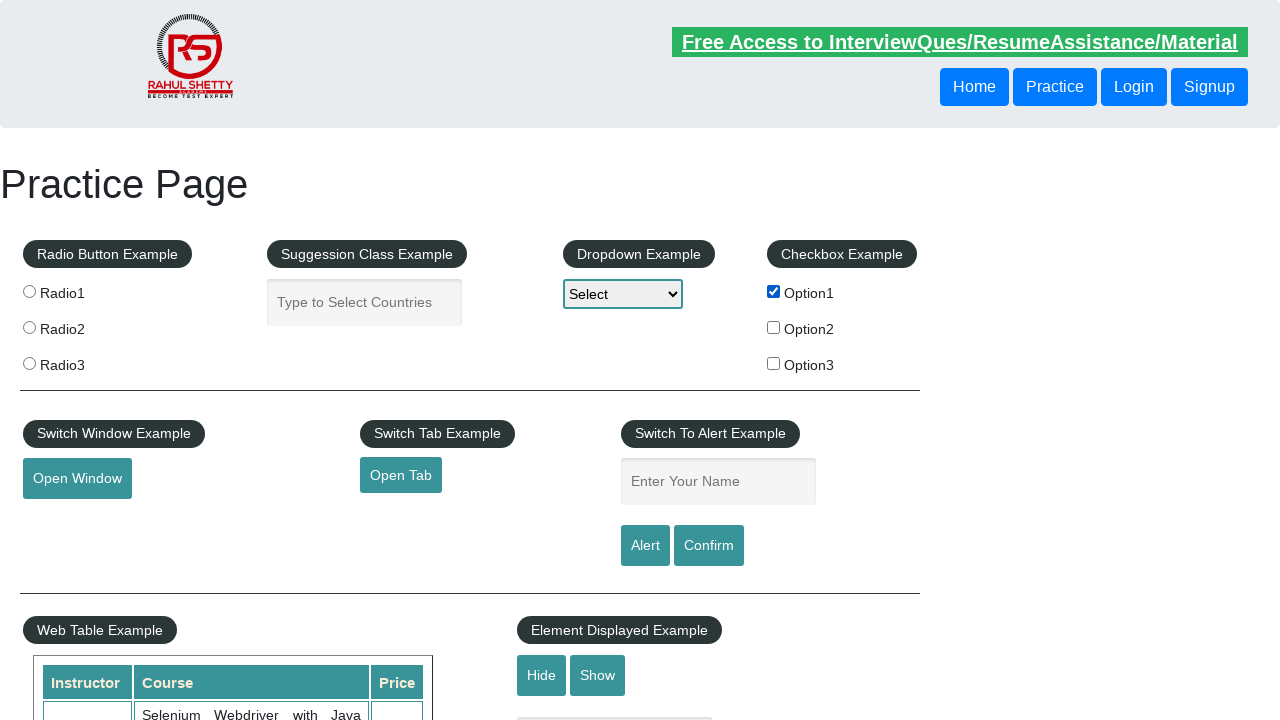